Tests calendar date picker functionality by navigating to a specific month (July) and selecting a specific date (21st)

Starting URL: https://www.hyrtutorials.com/p/calendar-practice.html#

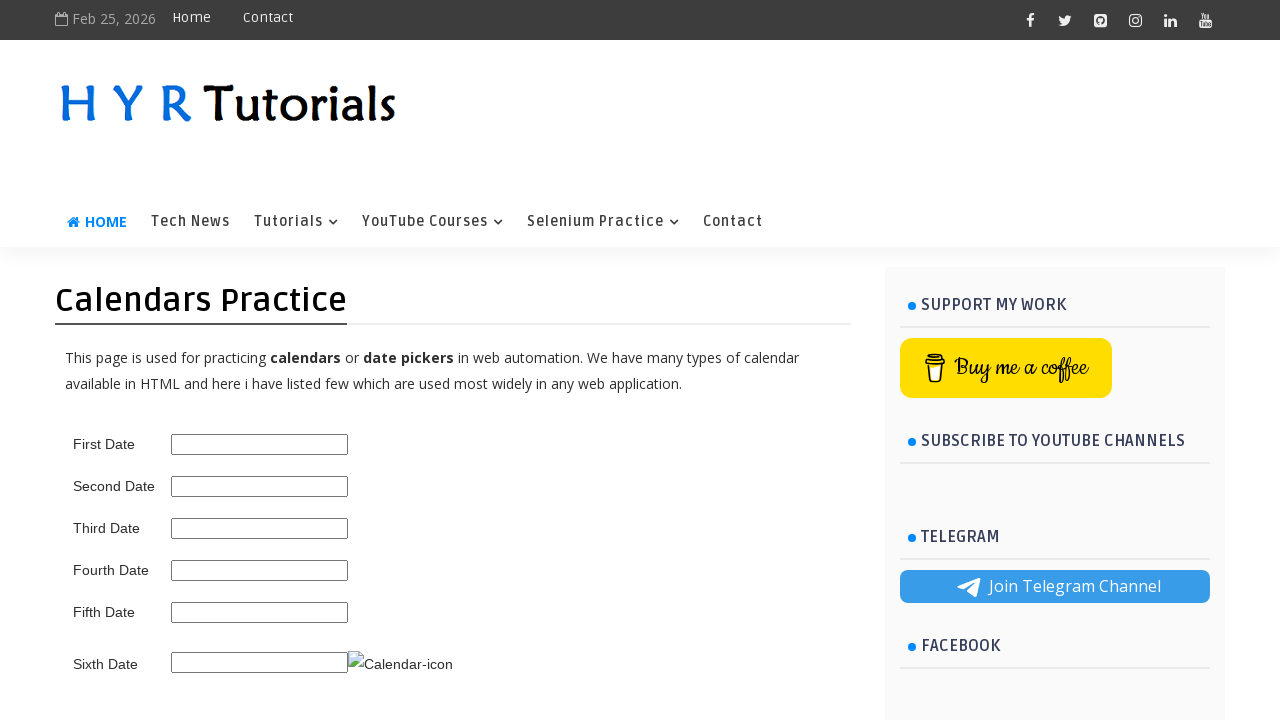

Opened the second date picker at (260, 486) on #second_date_picker
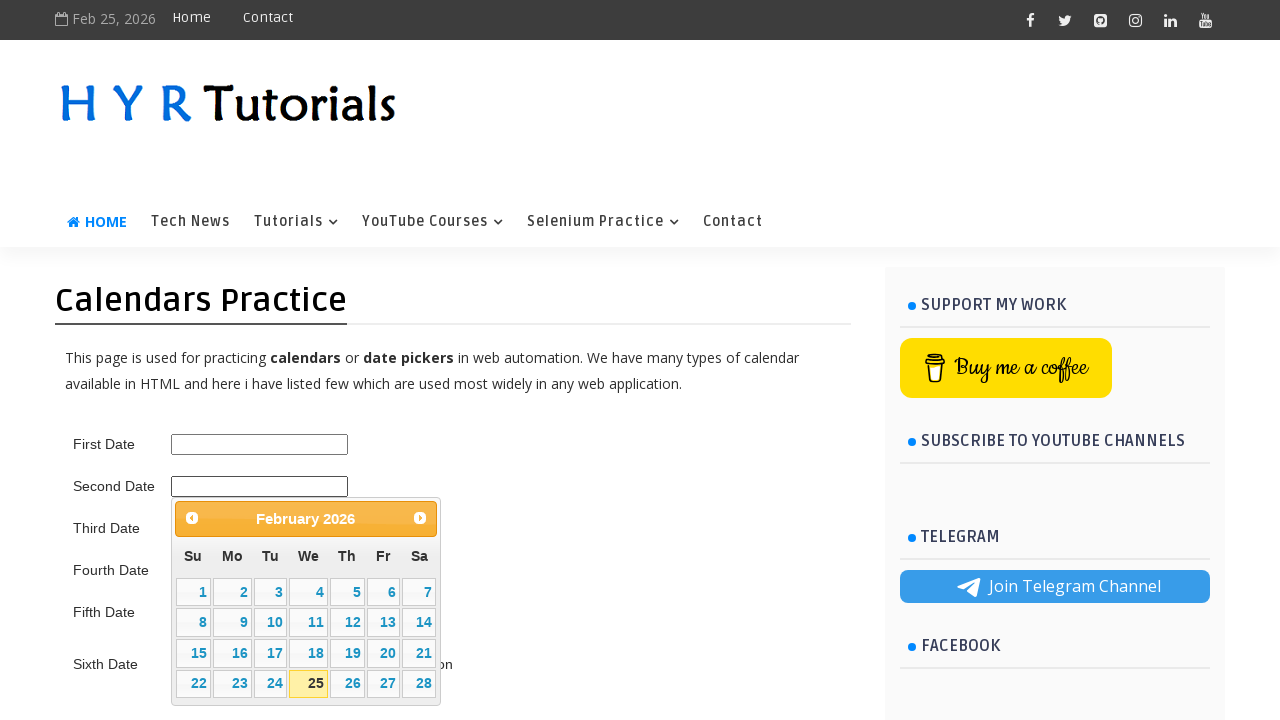

Clicked next month button in date picker at (420, 518) on xpath=//div[@id='ui-datepicker-div']/div/a[2]/span
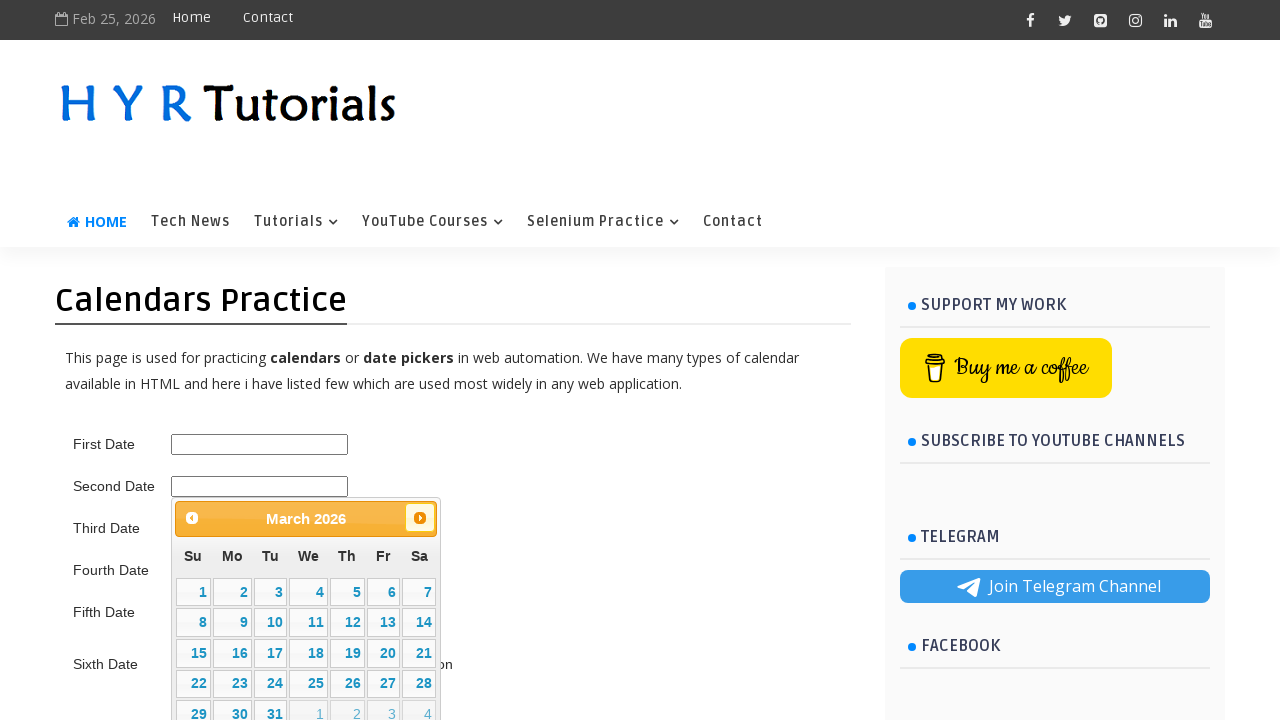

Clicked next month button in date picker at (420, 518) on xpath=//div[@id='ui-datepicker-div']/div/a[2]/span
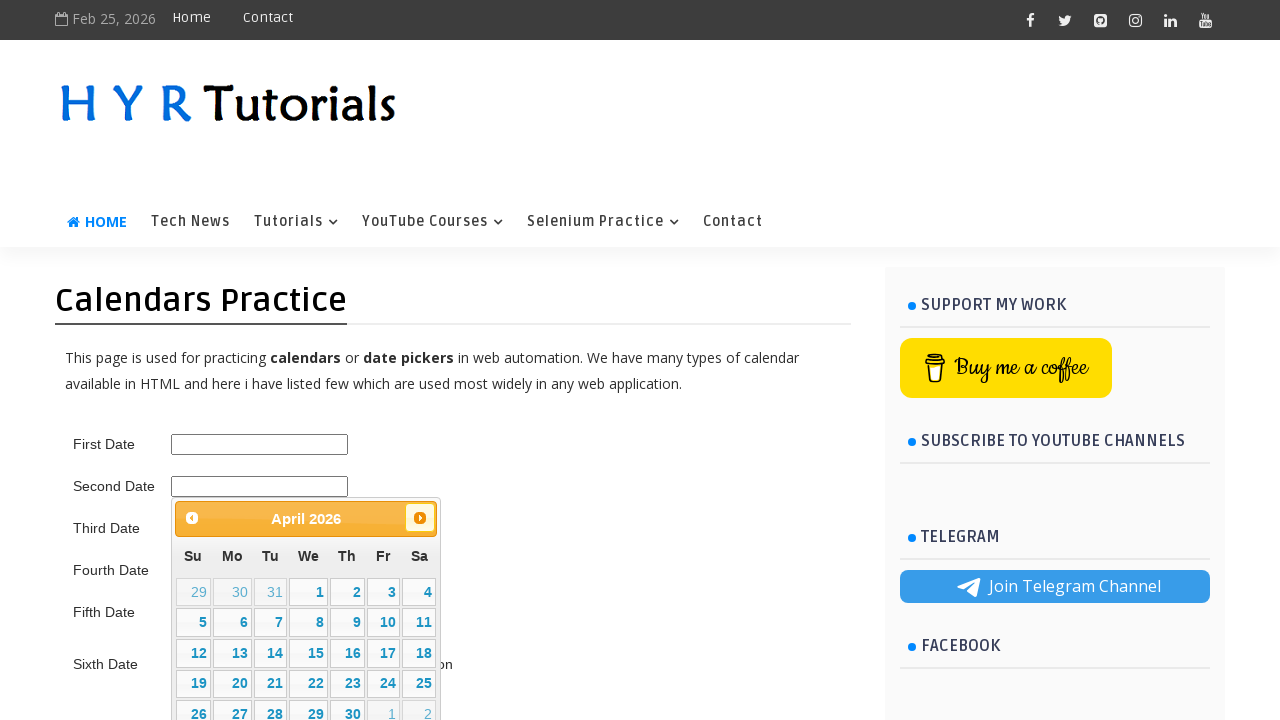

Clicked next month button in date picker at (420, 518) on xpath=//div[@id='ui-datepicker-div']/div/a[2]/span
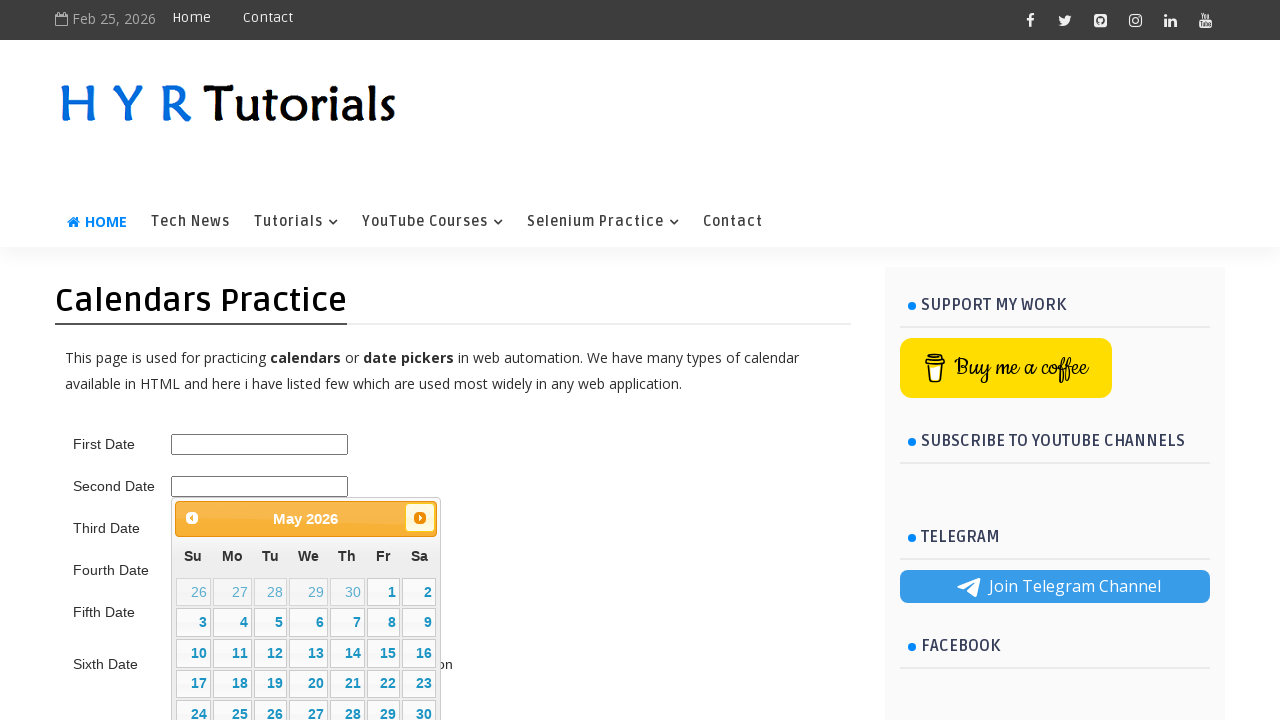

Clicked next month button in date picker at (420, 518) on xpath=//div[@id='ui-datepicker-div']/div/a[2]/span
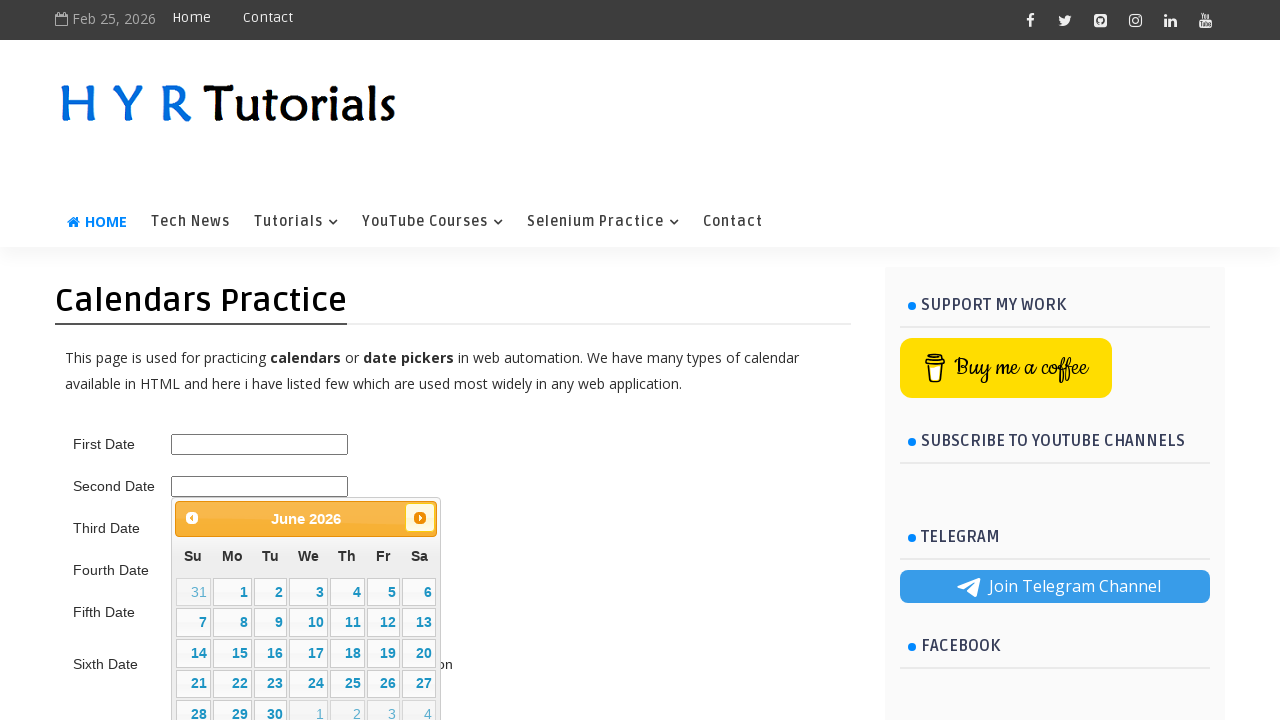

Clicked next month button in date picker at (420, 518) on xpath=//div[@id='ui-datepicker-div']/div/a[2]/span
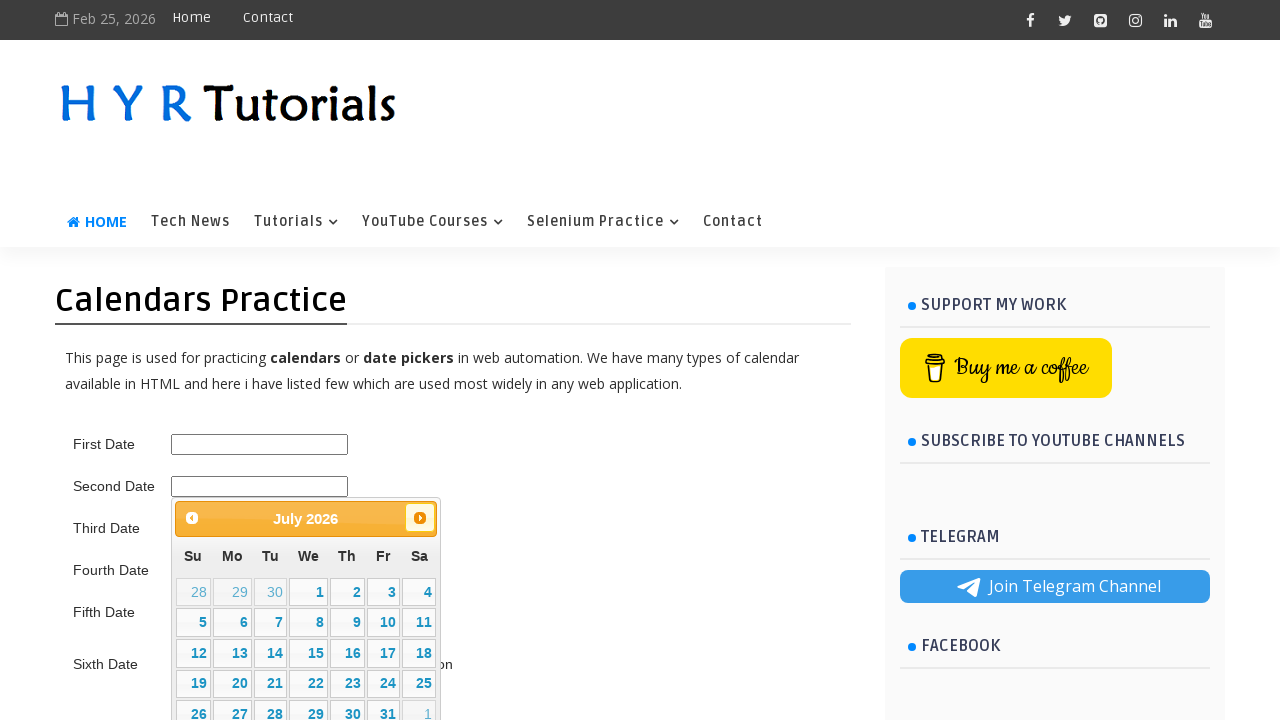

Successfully navigated to July in the calendar
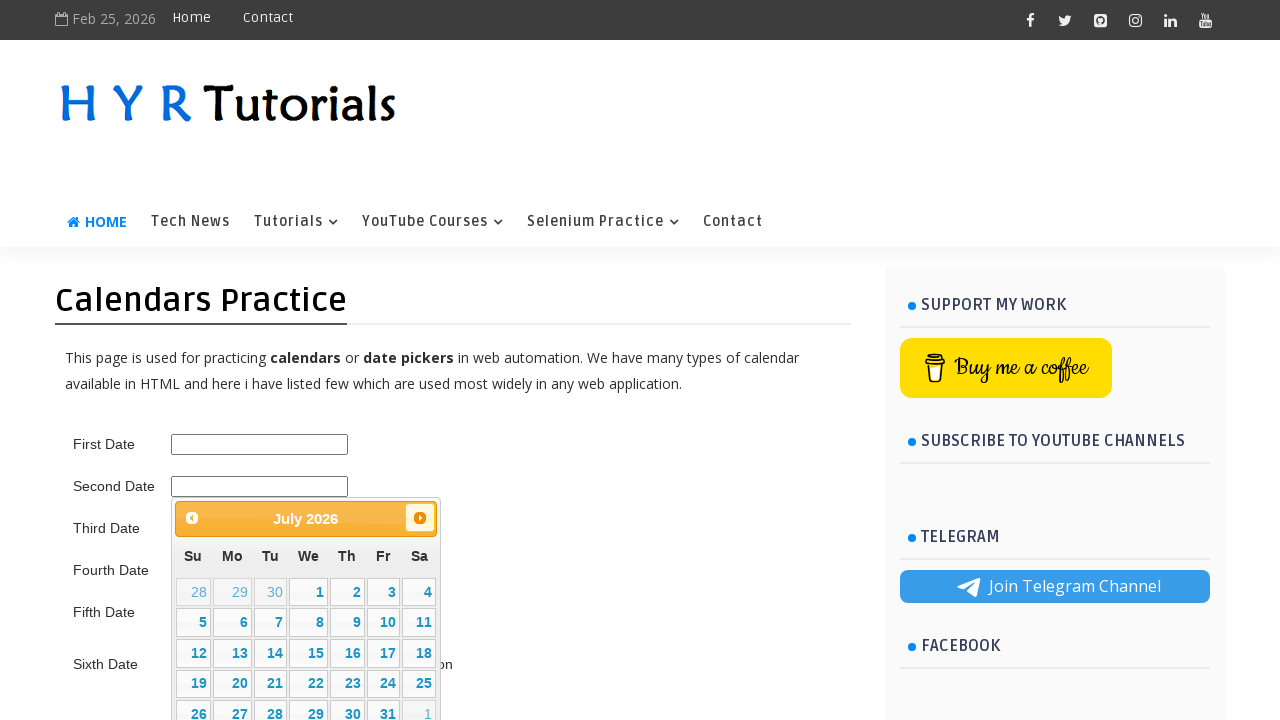

Selected date 21 from the calendar at (270, 684) on xpath=//table[@class='ui-datepicker-calendar']/tbody/tr/td >> nth=23
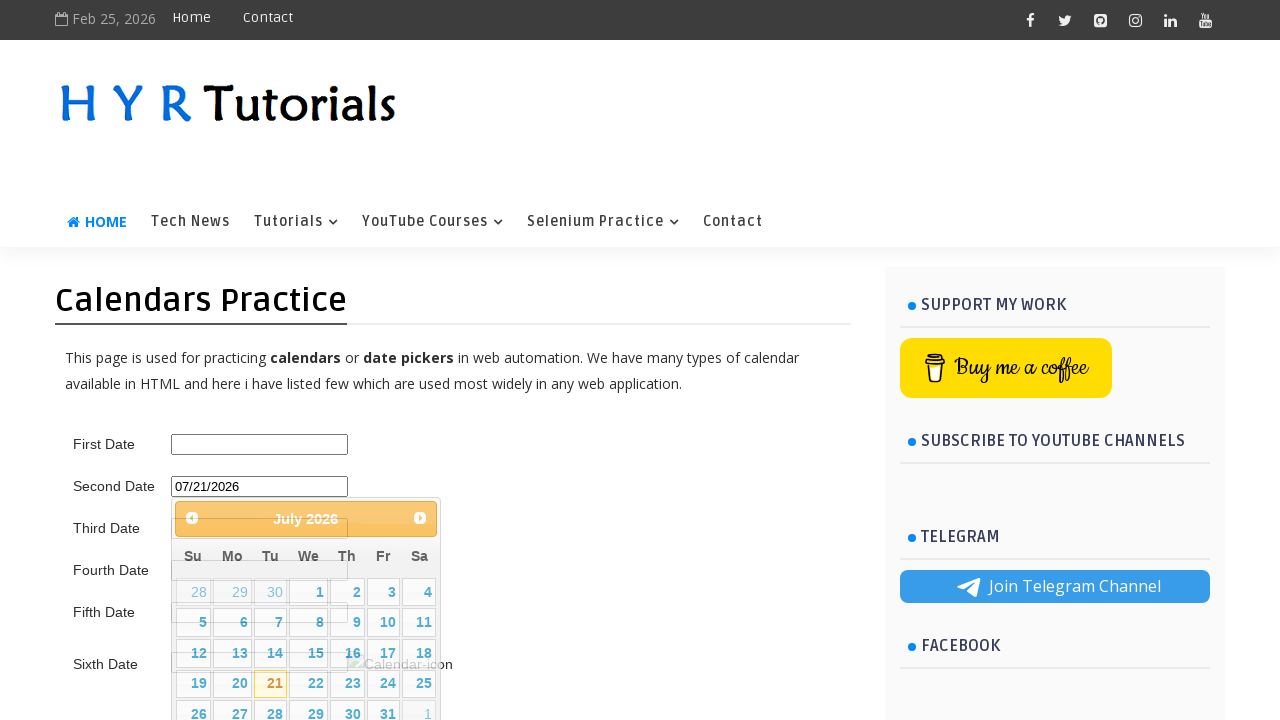

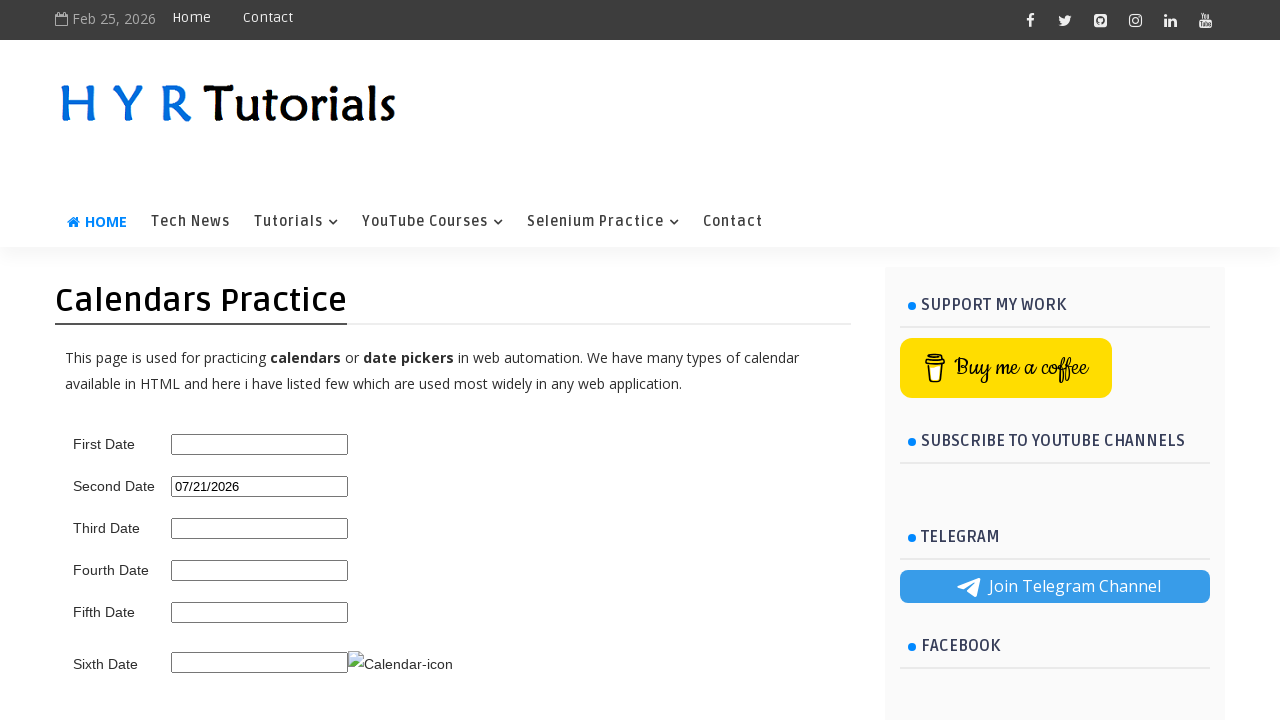